Tests scrolling functionality on the Selenium website by scrolling down 500 pixels using JavaScript execution

Starting URL: https://www.selenium.dev/

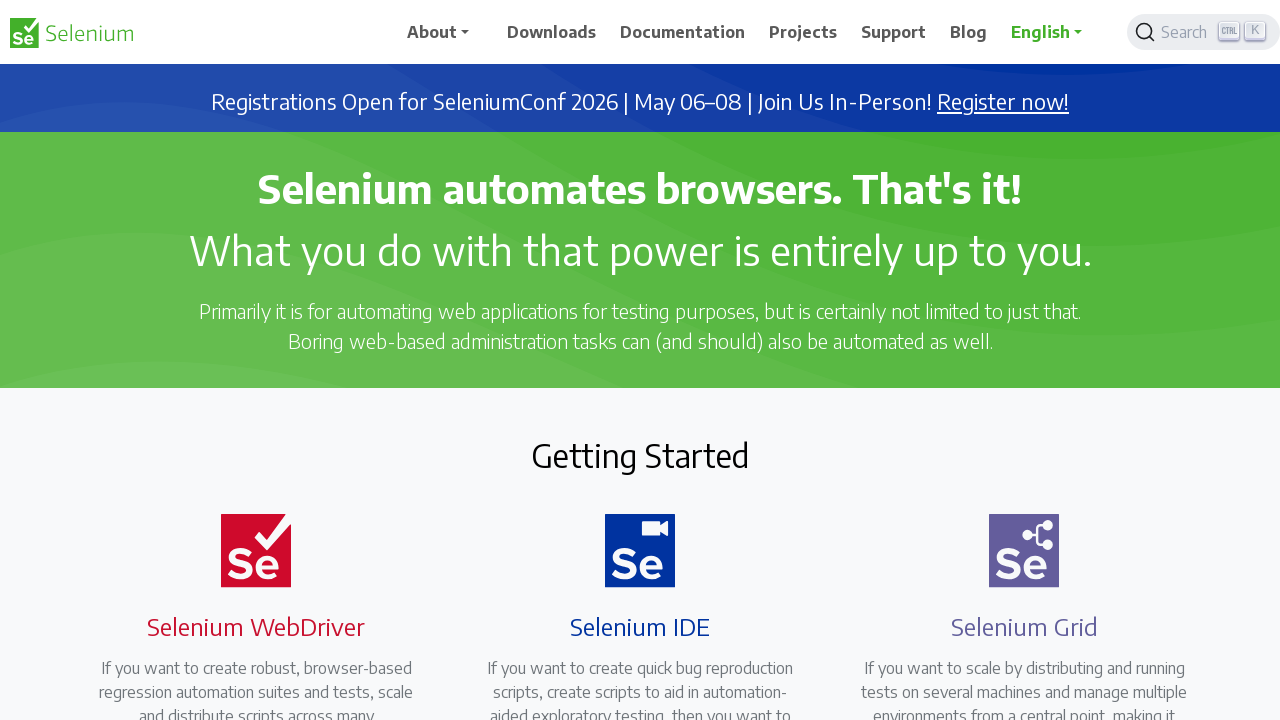

Scrolled down 500 pixels using JavaScript execution
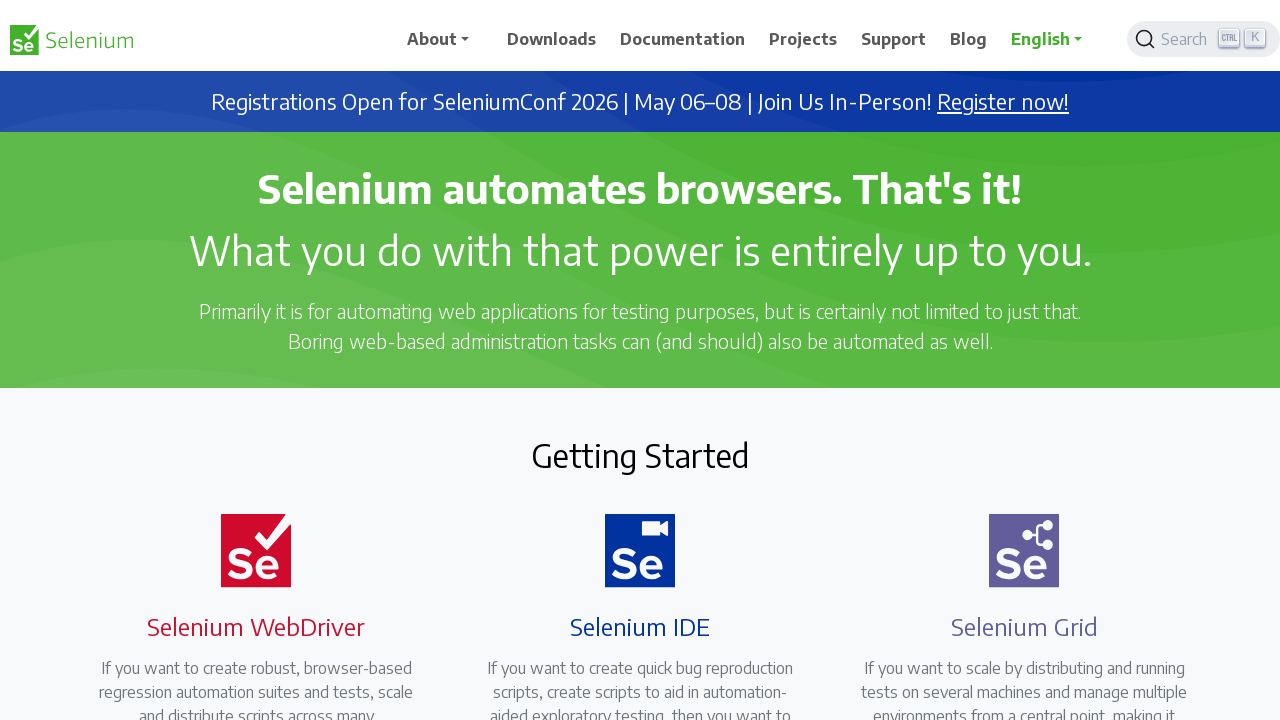

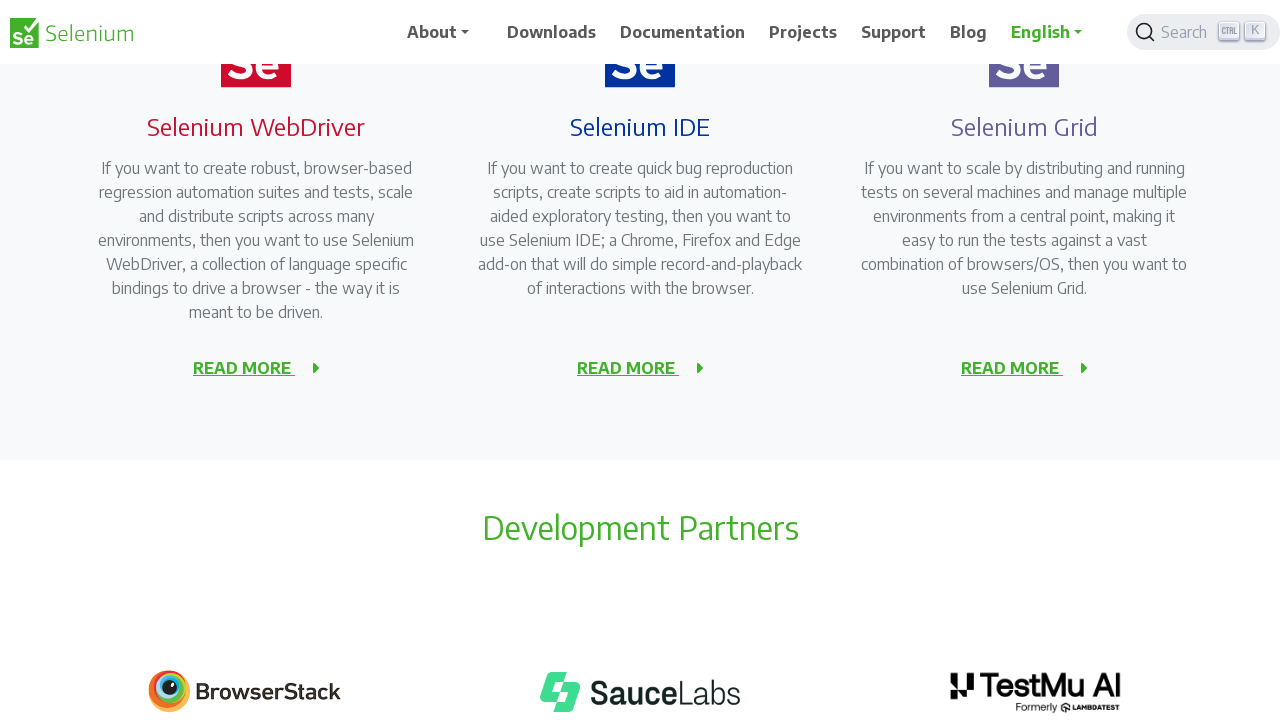